Tests alert handling by clicking a button that triggers an alert and then accepting it

Starting URL: https://formy-project.herokuapp.com/switch-window

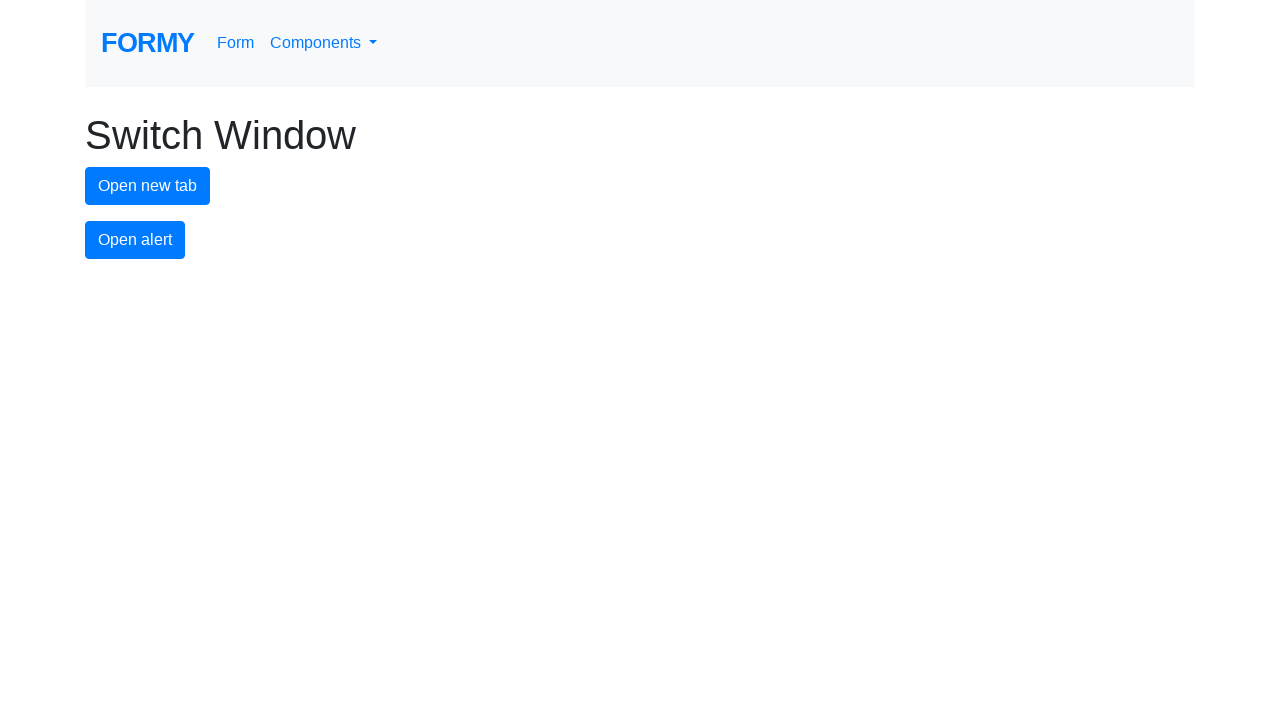

Clicked button to trigger alert dialog at (135, 240) on #alert-button
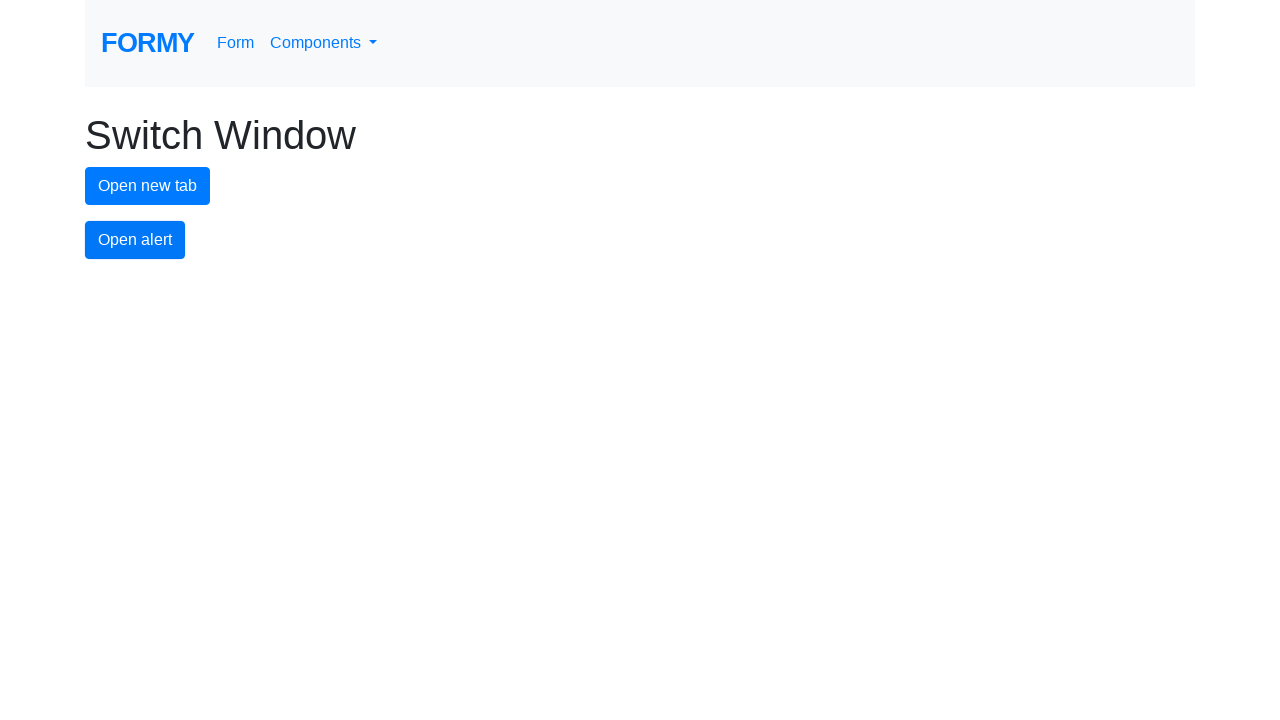

Set up dialog handler to accept alerts
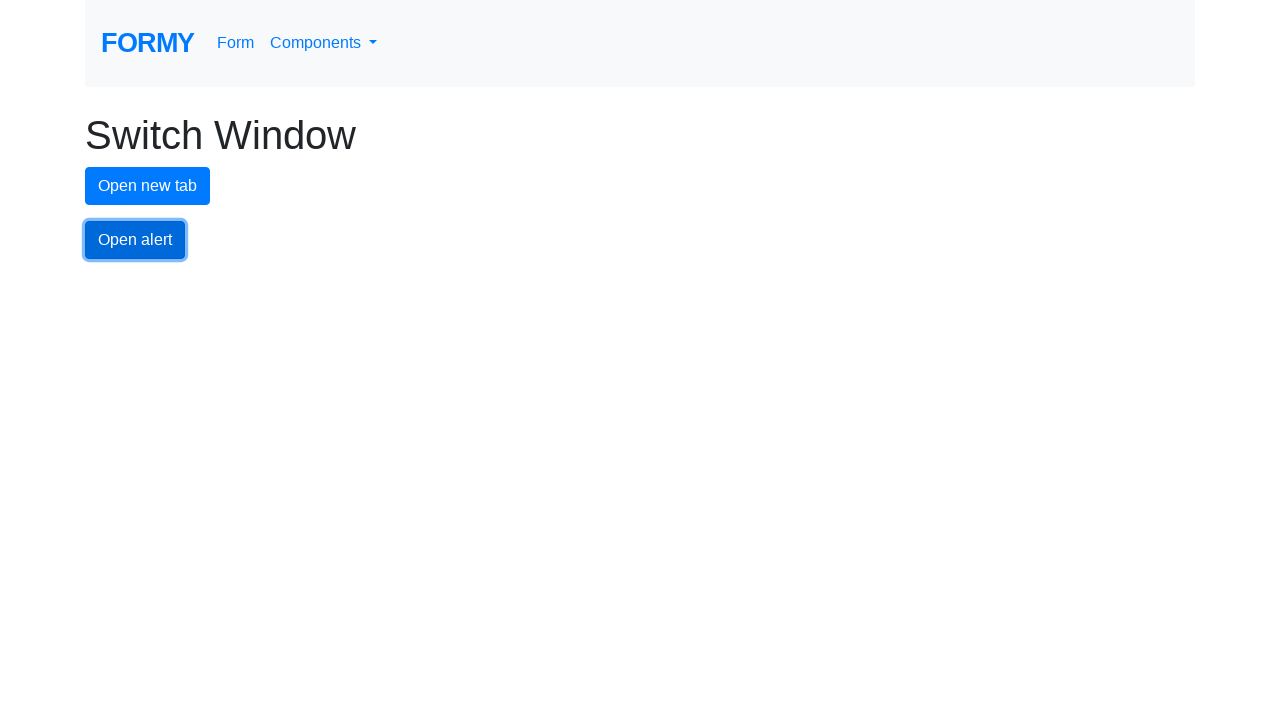

Executed JavaScript to trigger pending dialogs
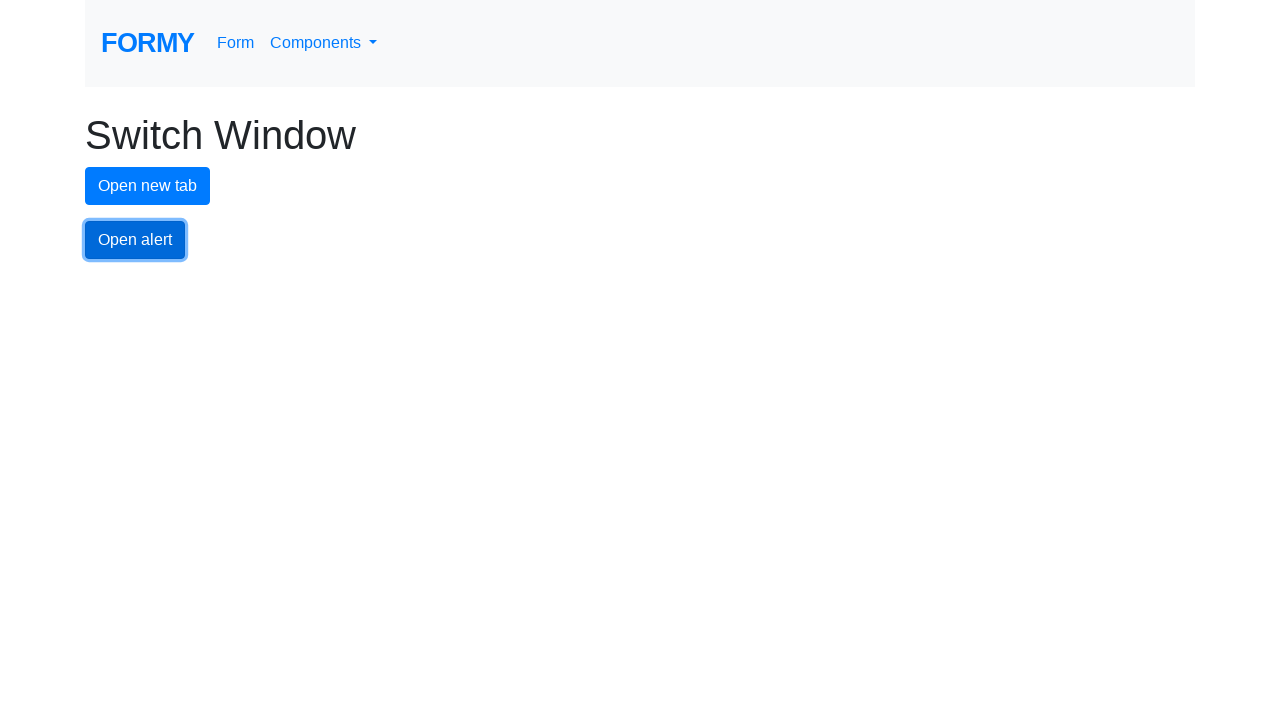

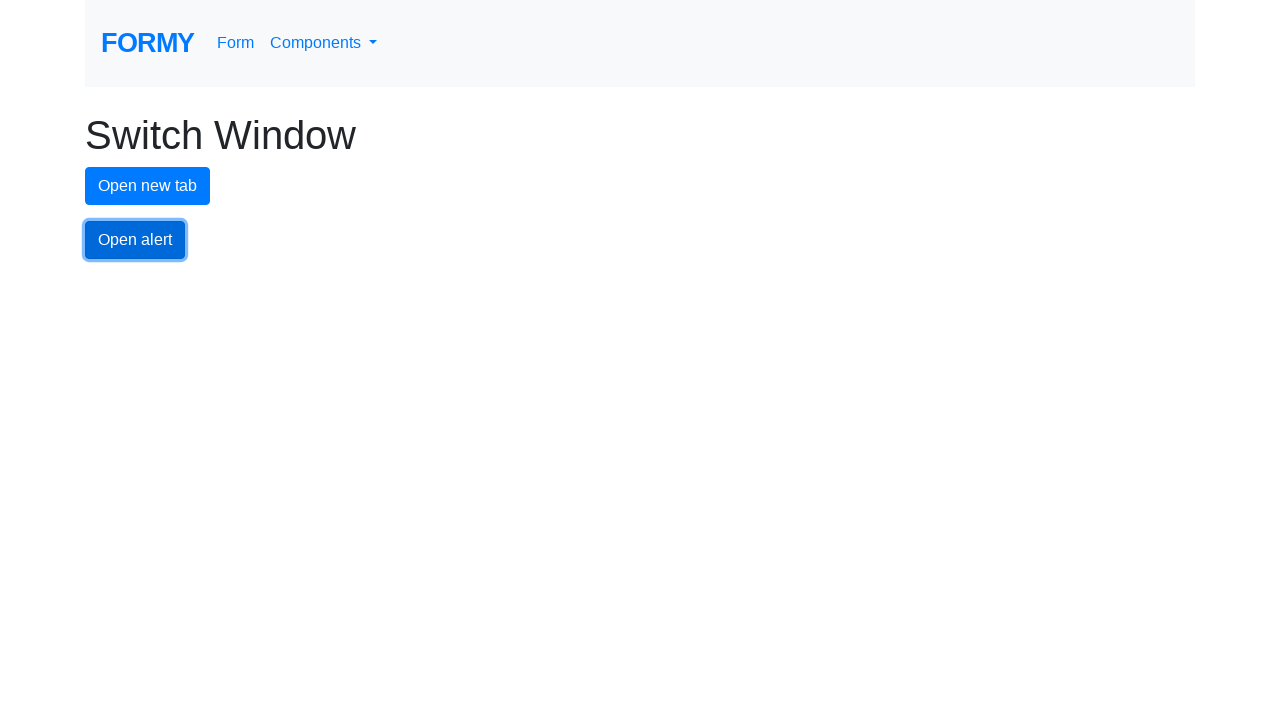